Tests scroll functionality by scrolling down the page and then scrolling back up on Grammarly's plagiarism checker page

Starting URL: https://www.grammarly.com/plagiarism_checker

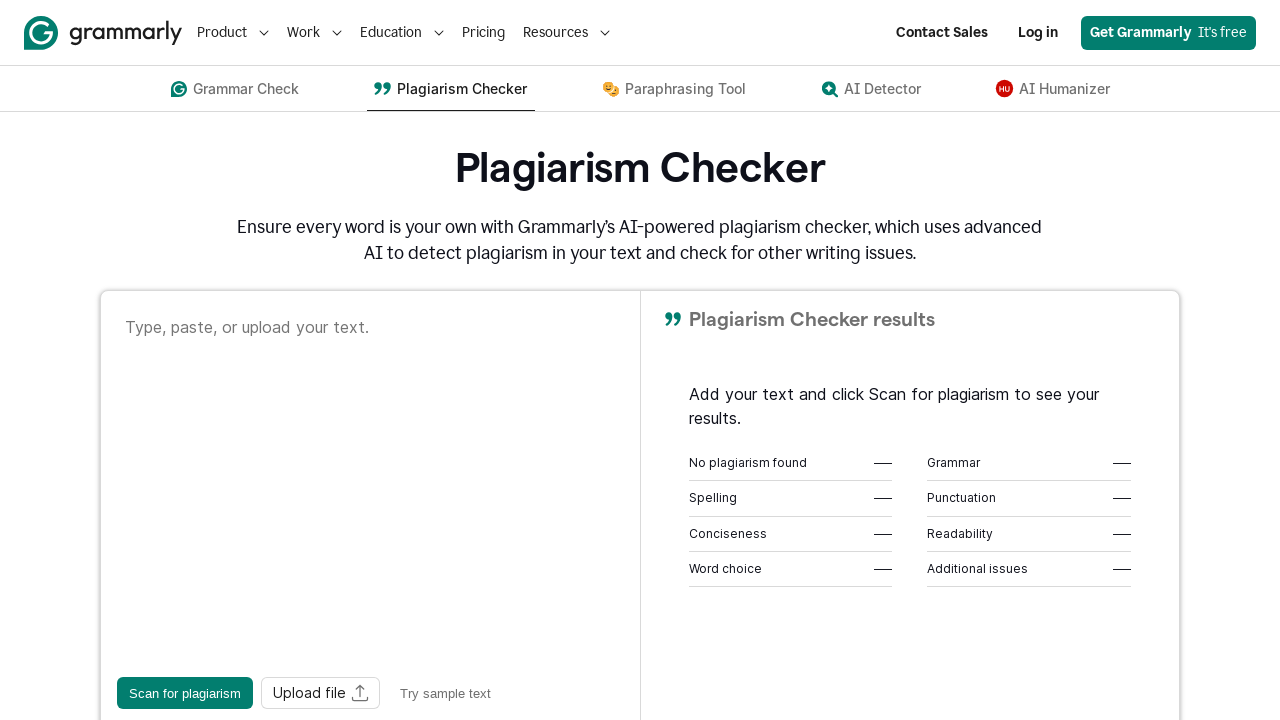

Scrolled down the plagiarism checker page by 10000 pixels
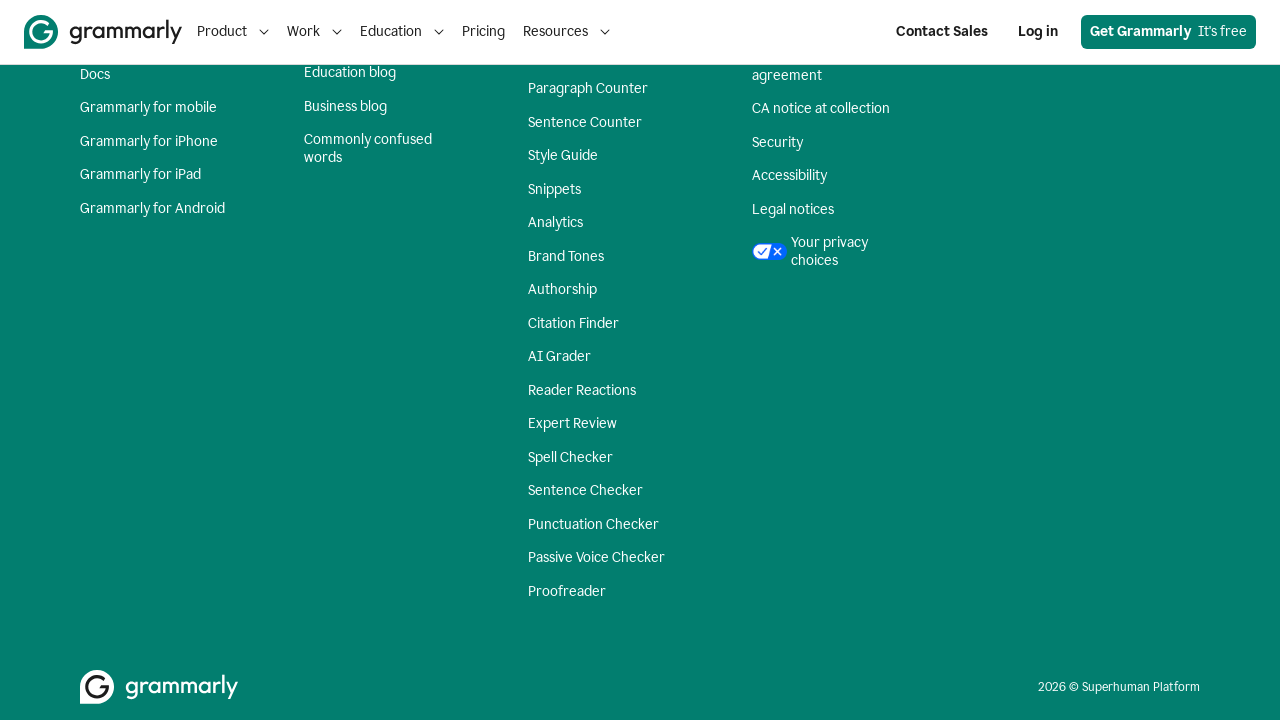

Waited 2 seconds for scroll to complete
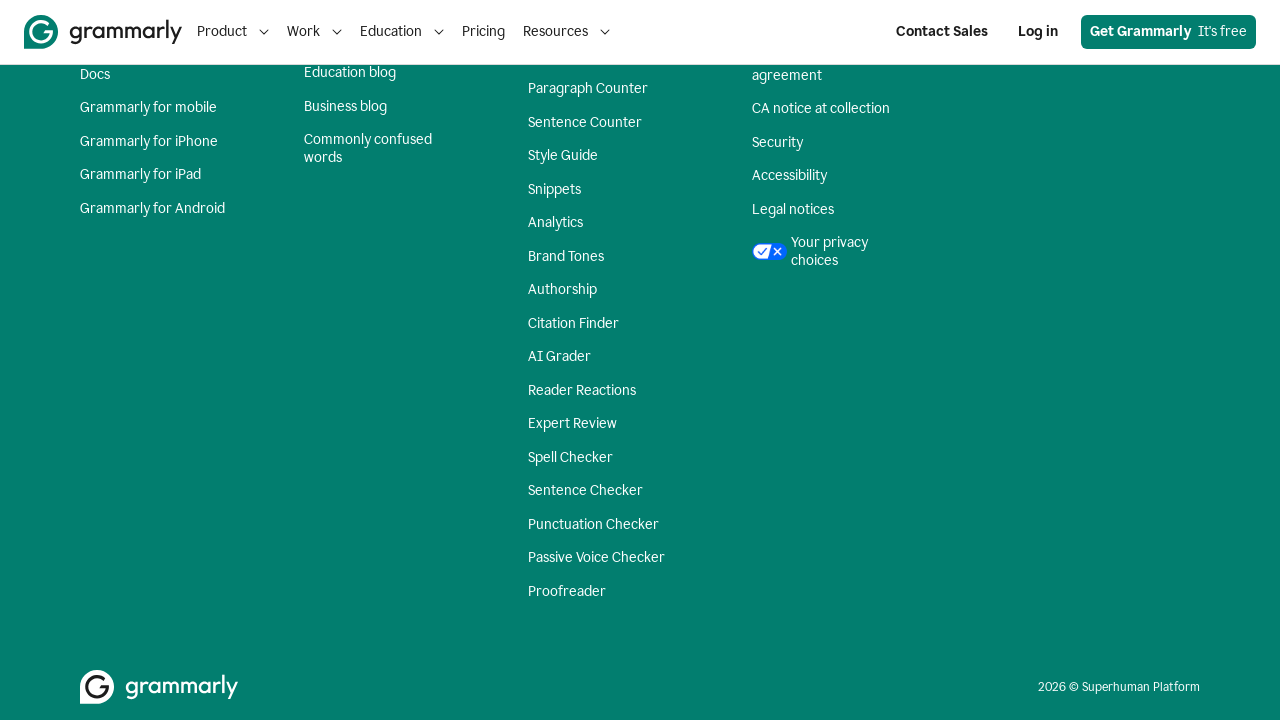

Scrolled back up the page by 3000 pixels
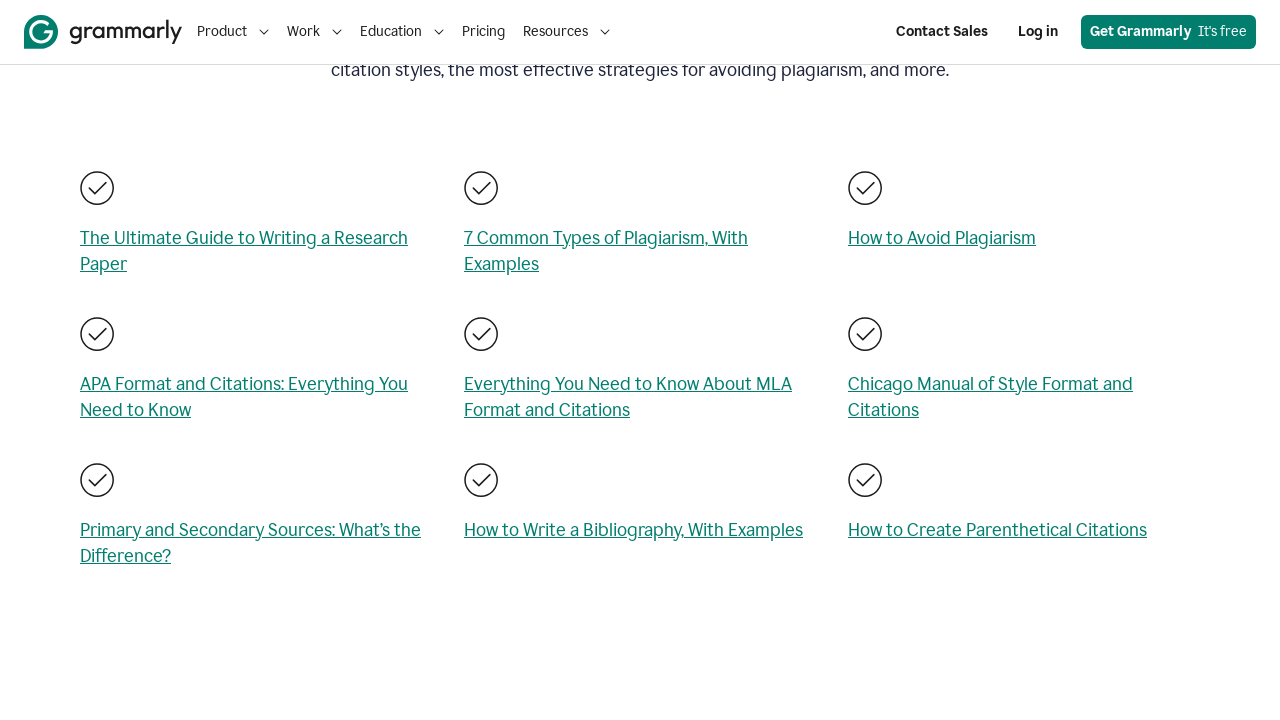

Waited 1 second to observe the scroll position
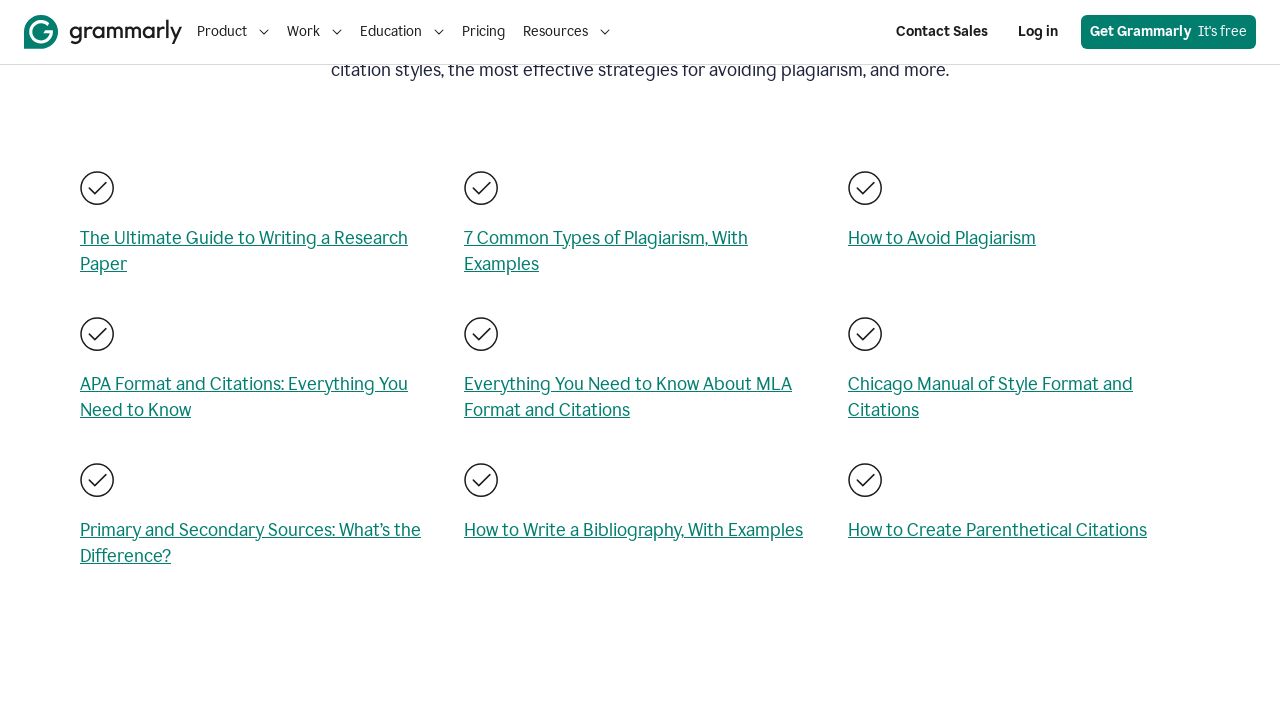

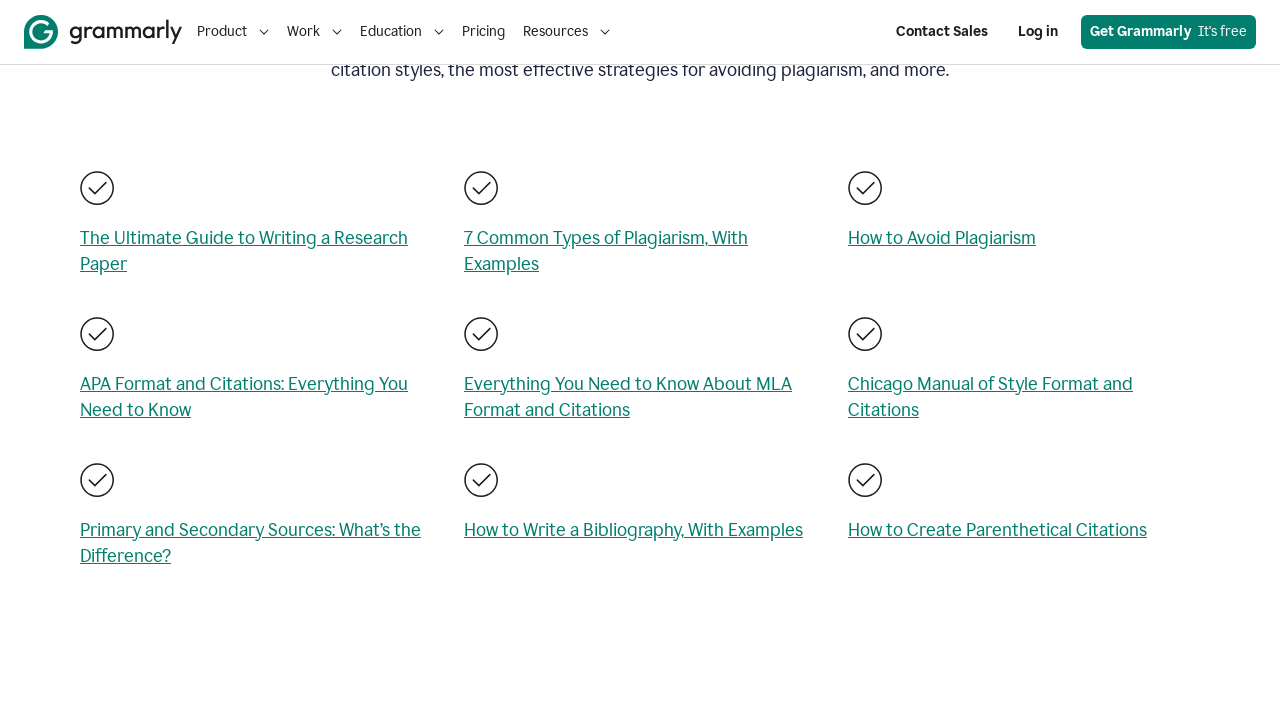